Tests closing a modal entry advertisement popup by clicking the close button in the modal footer on a test automation practice site.

Starting URL: http://the-internet.herokuapp.com/entry_ad

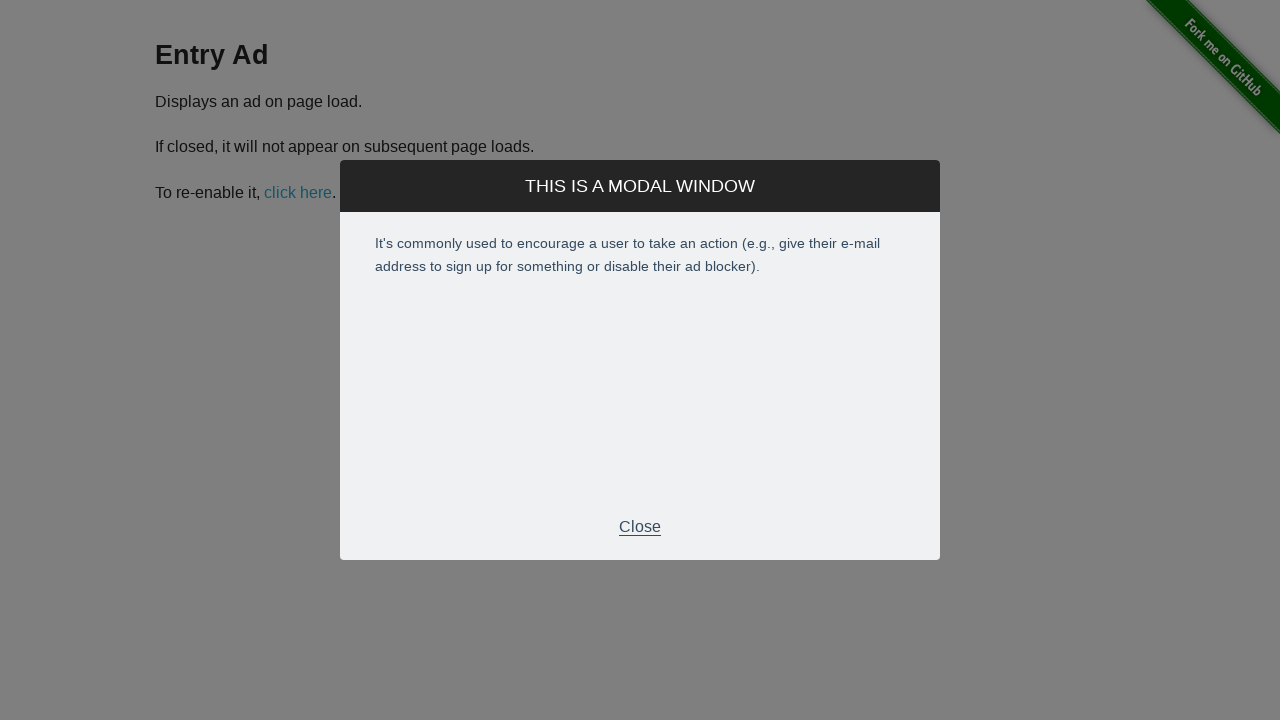

Modal footer appeared and became visible
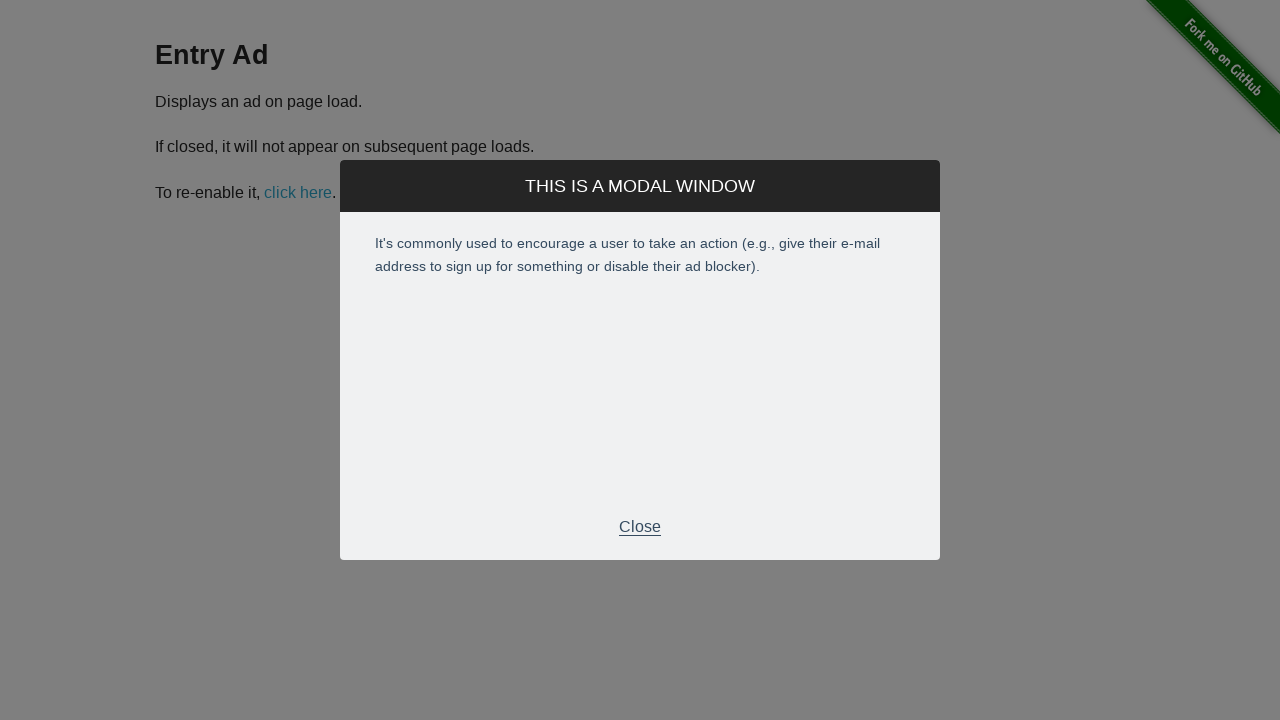

Clicked the close button in the modal footer at (640, 527) on div.modal-footer
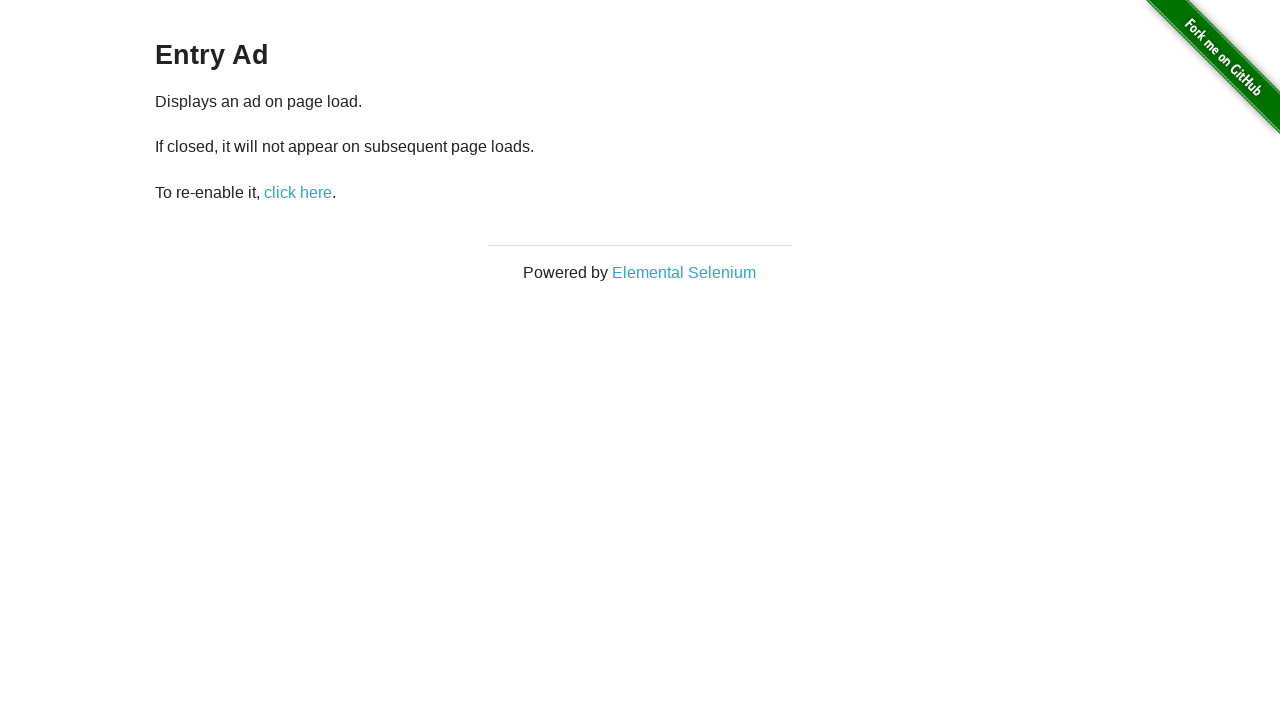

Modal entry advertisement popup closed and disappeared
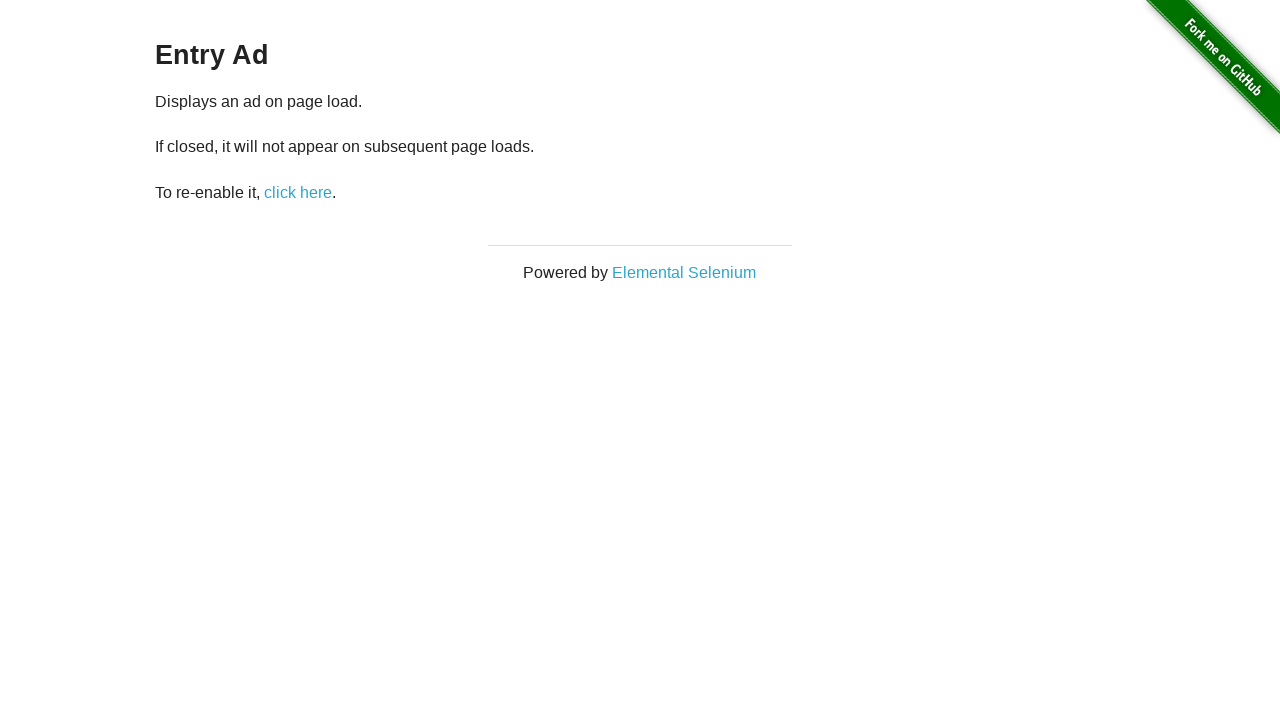

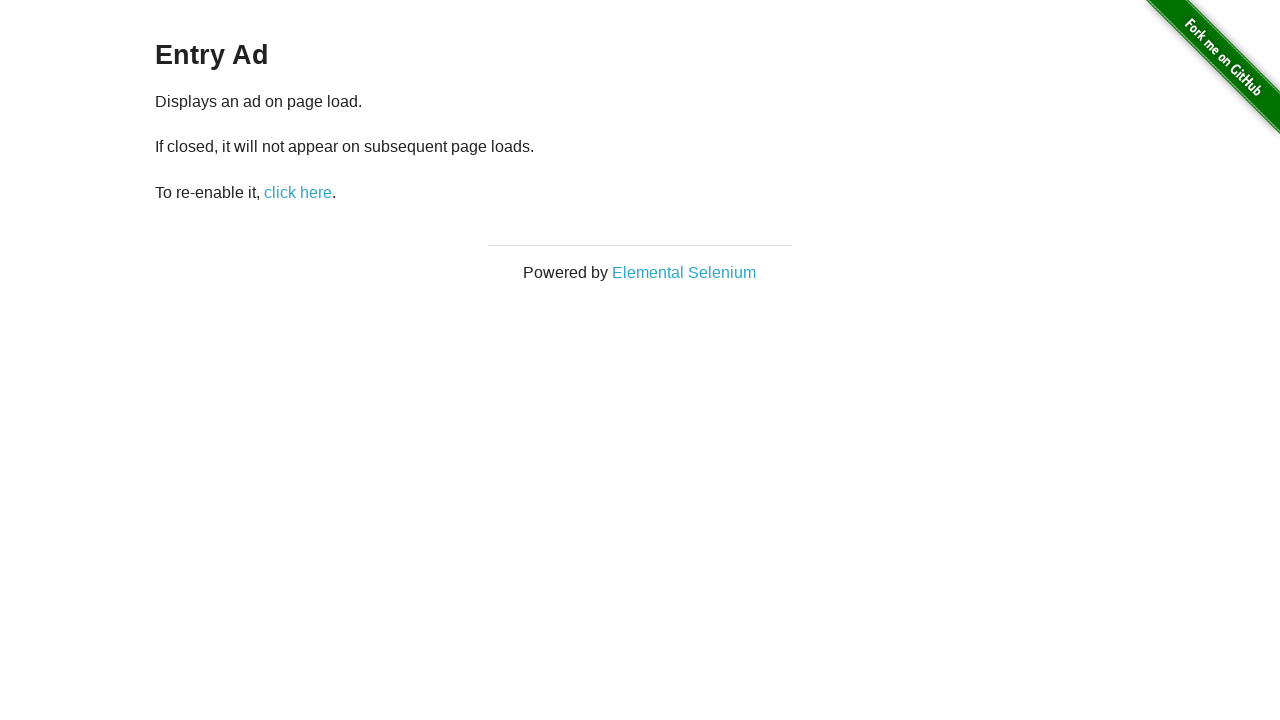